Tests a number validation form by entering a number, clicking the check button, and verifying the result through either an error message or a success alert with the square root calculation.

Starting URL: https://acctabootcamp.github.io/site/tasks/enter_a_number

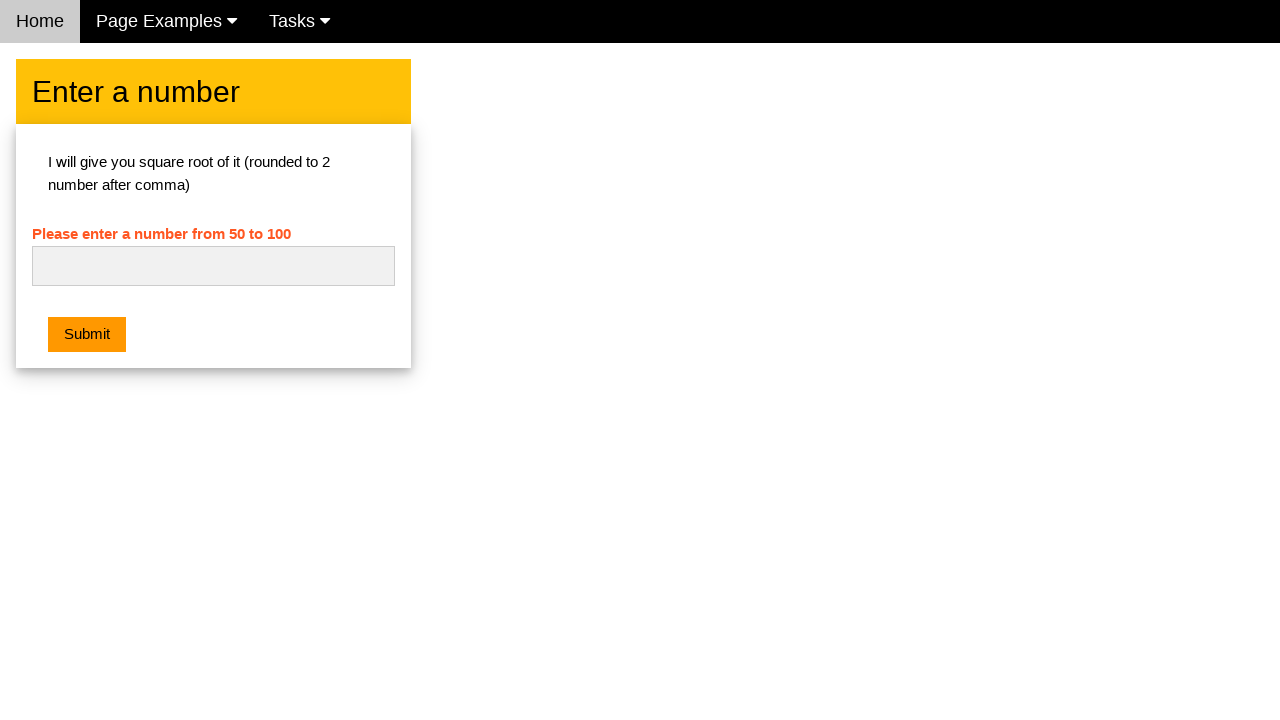

Set up dialog handler to accept alerts
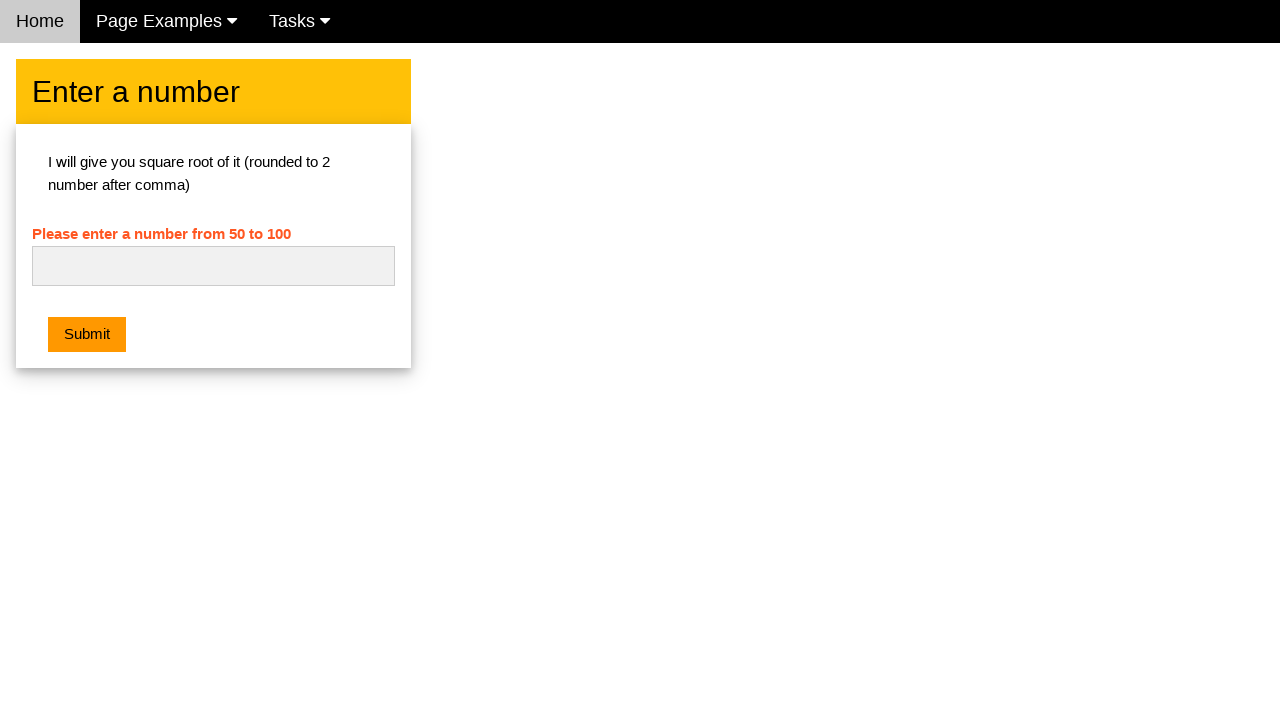

Cleared the number input field on #numb
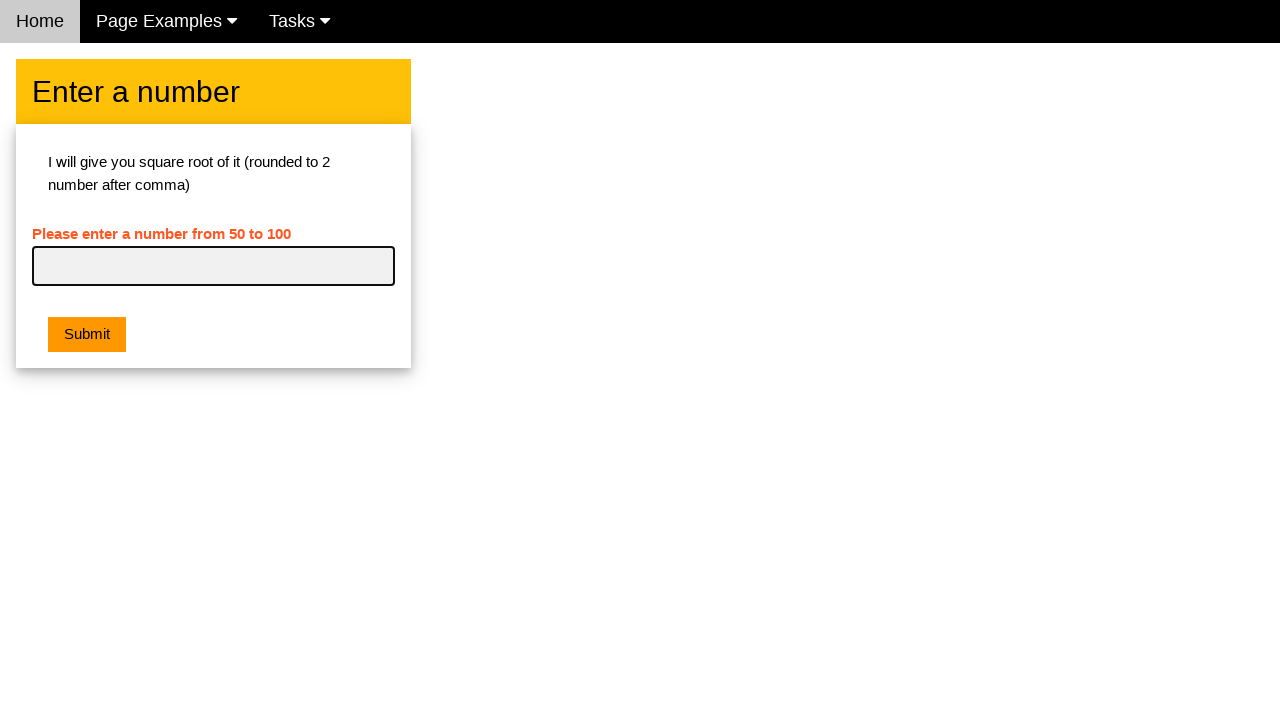

Entered test number '49' in the input field on #numb
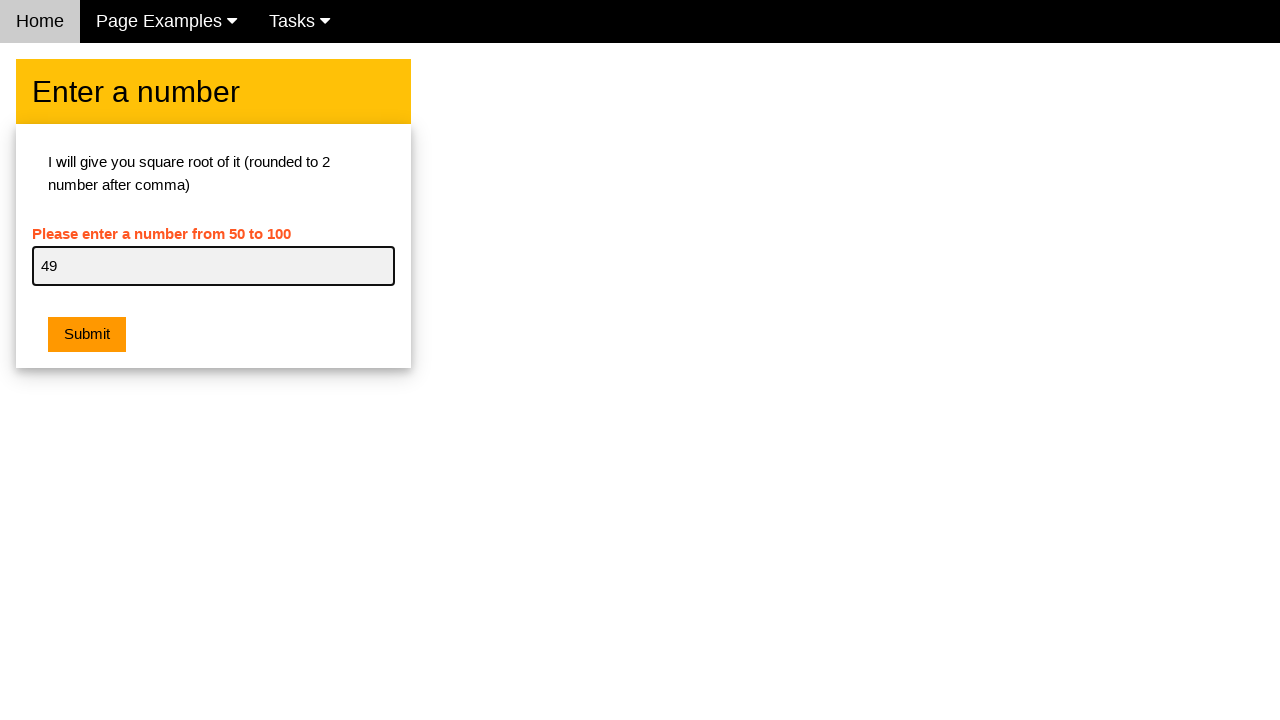

Clicked the check button to validate the number at (87, 335) on button[onclick='numberValidation()']
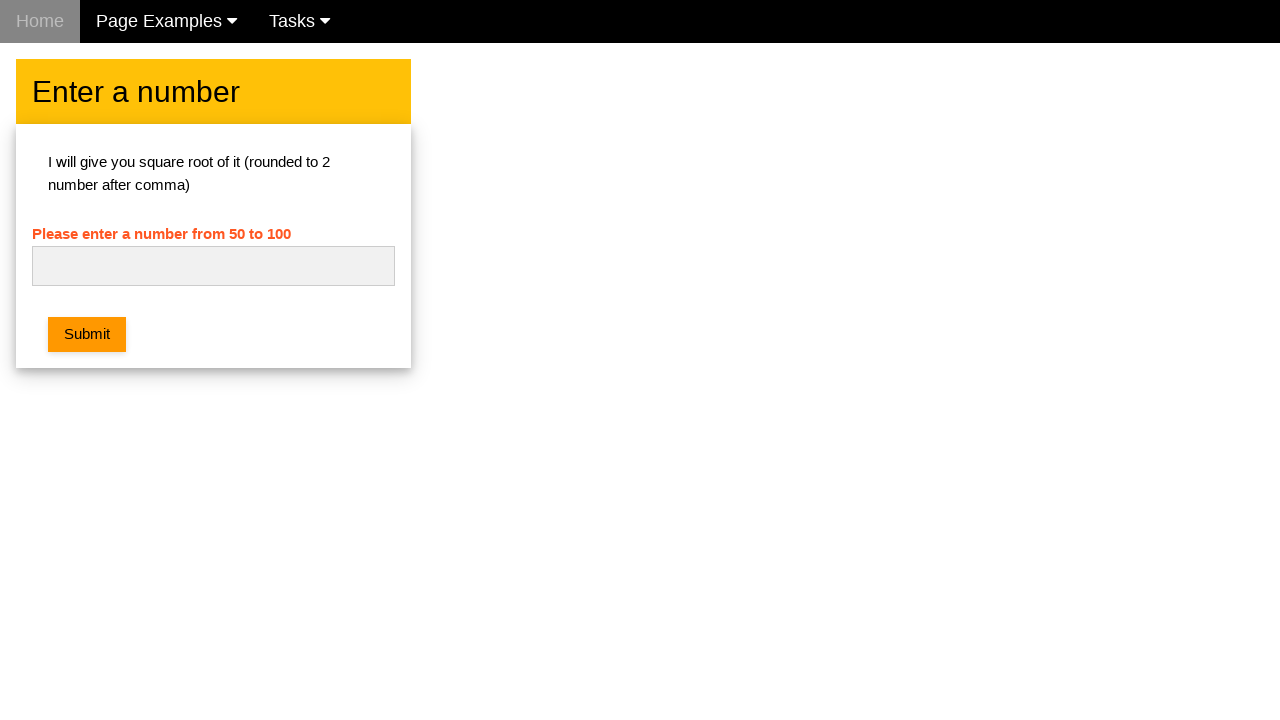

Waited for validation result or alert to be processed
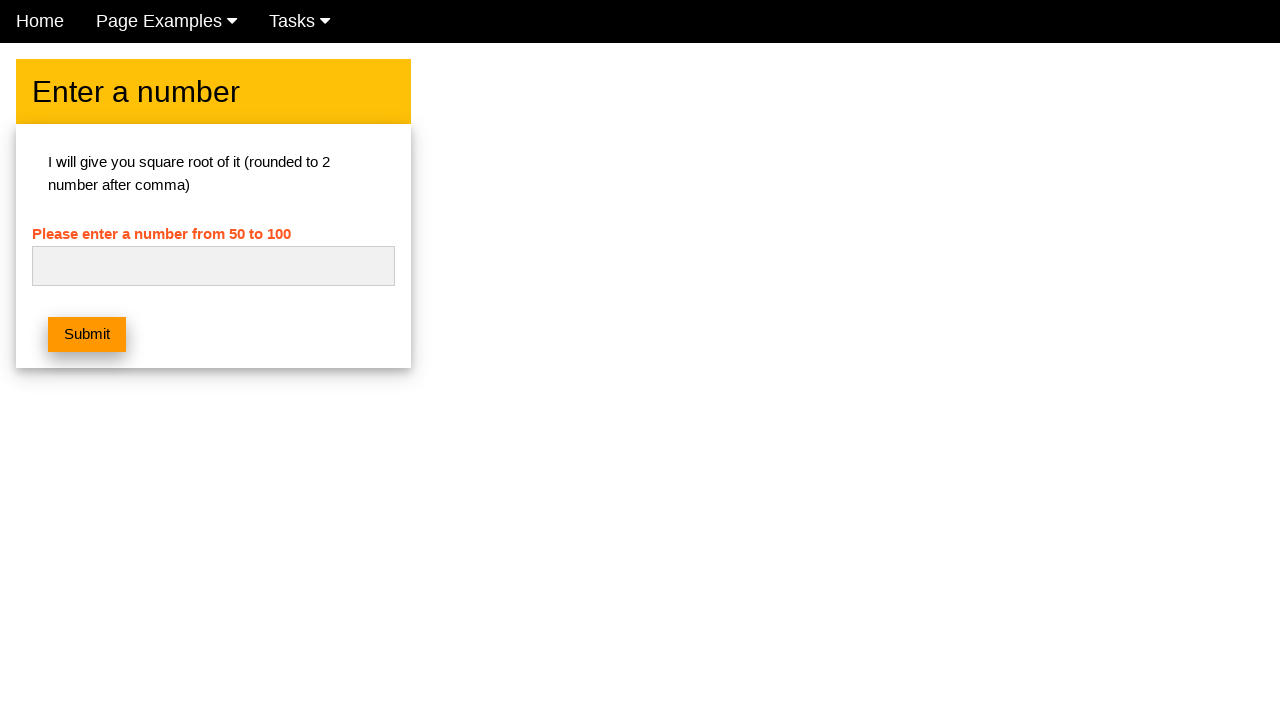

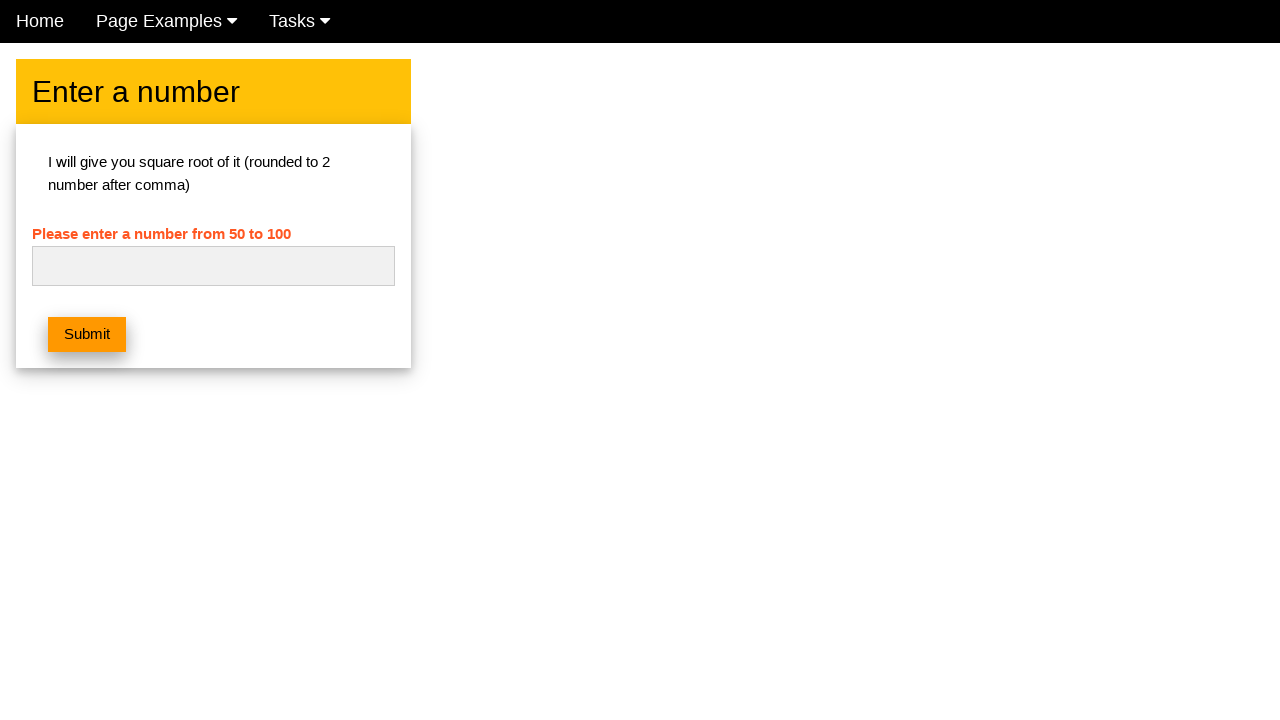